Navigates to a test blog page and clicks an alert button element using JavaScript execution

Starting URL: https://omayo.blogspot.com/

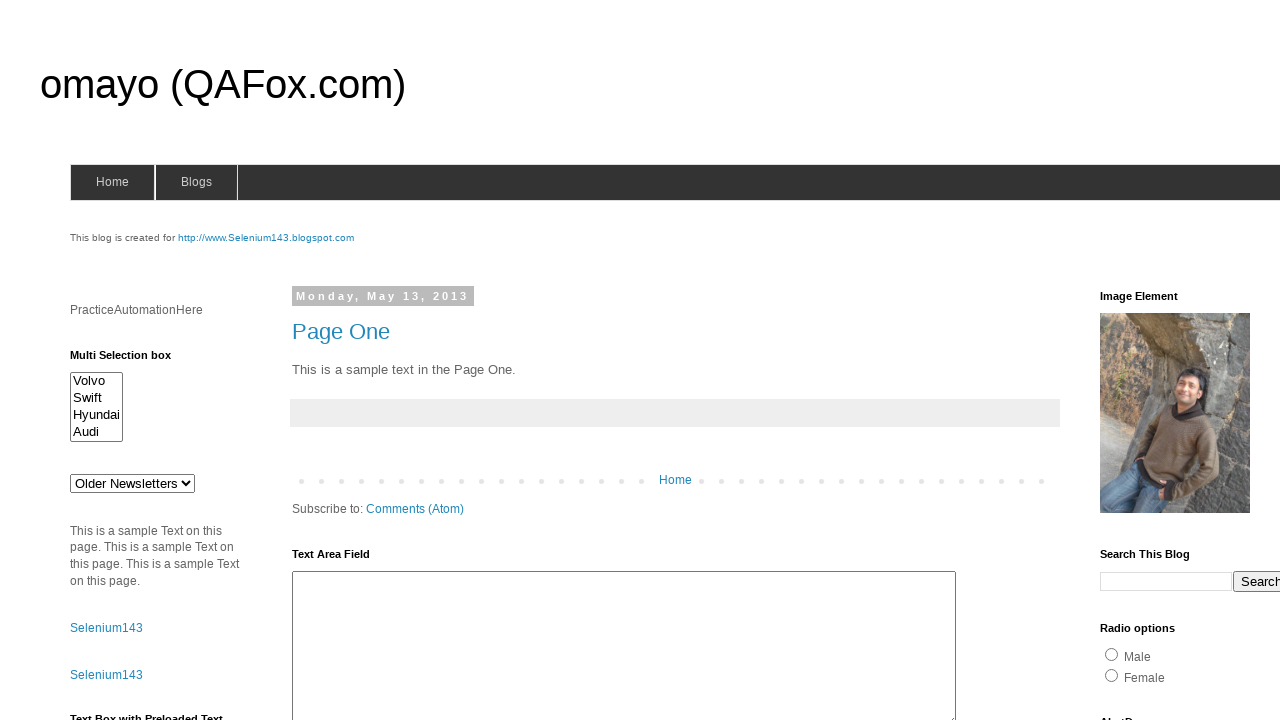

Navigated to test blog page at https://omayo.blogspot.com/
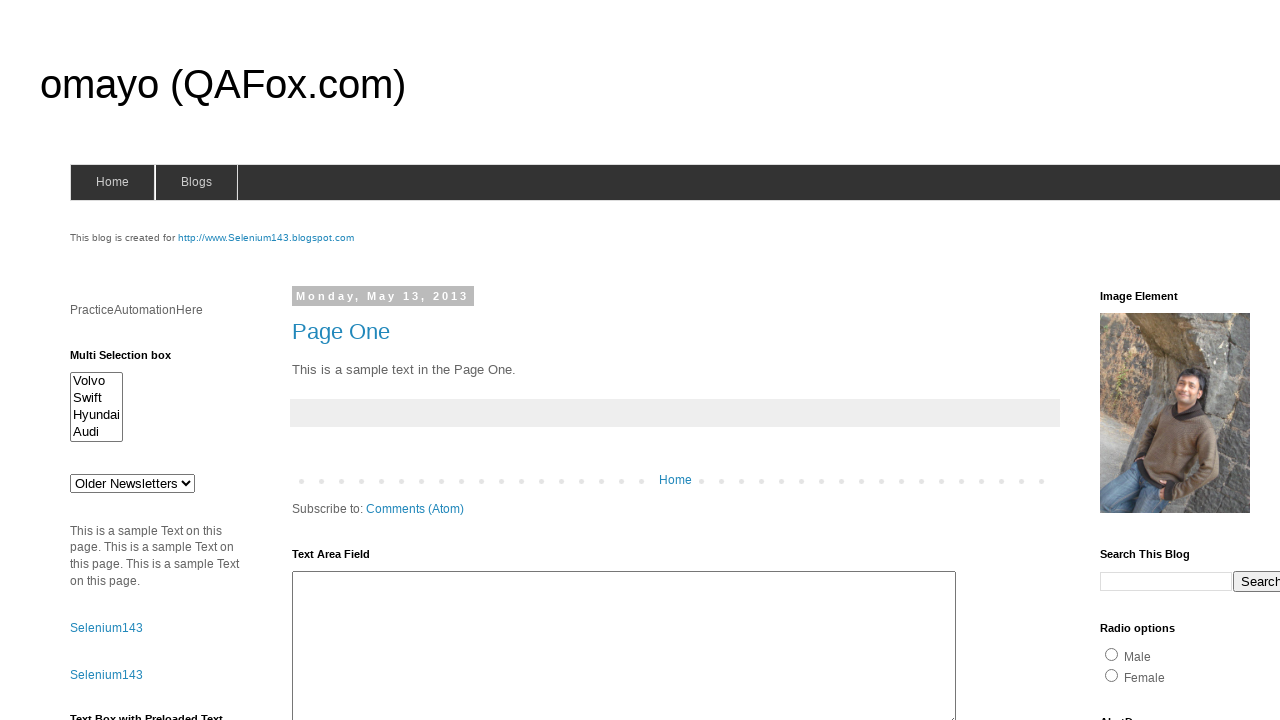

Clicked alert button element with ID 'alert1' at (1154, 361) on #alert1
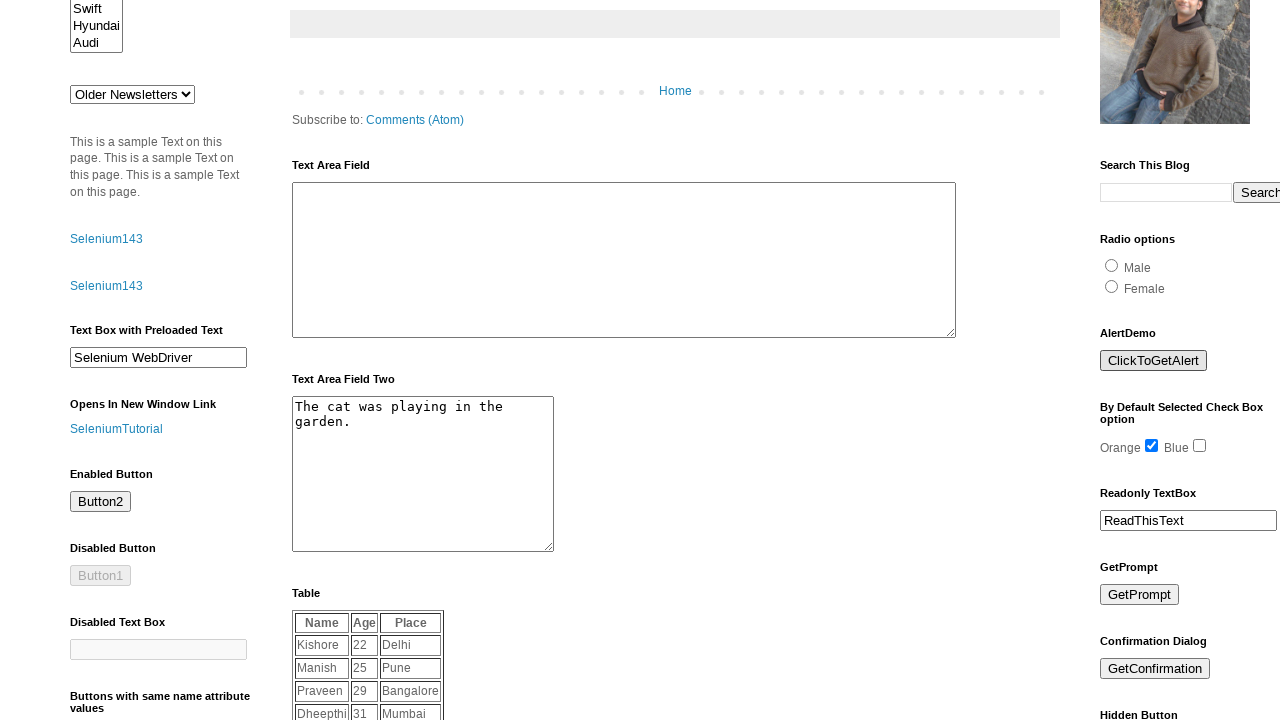

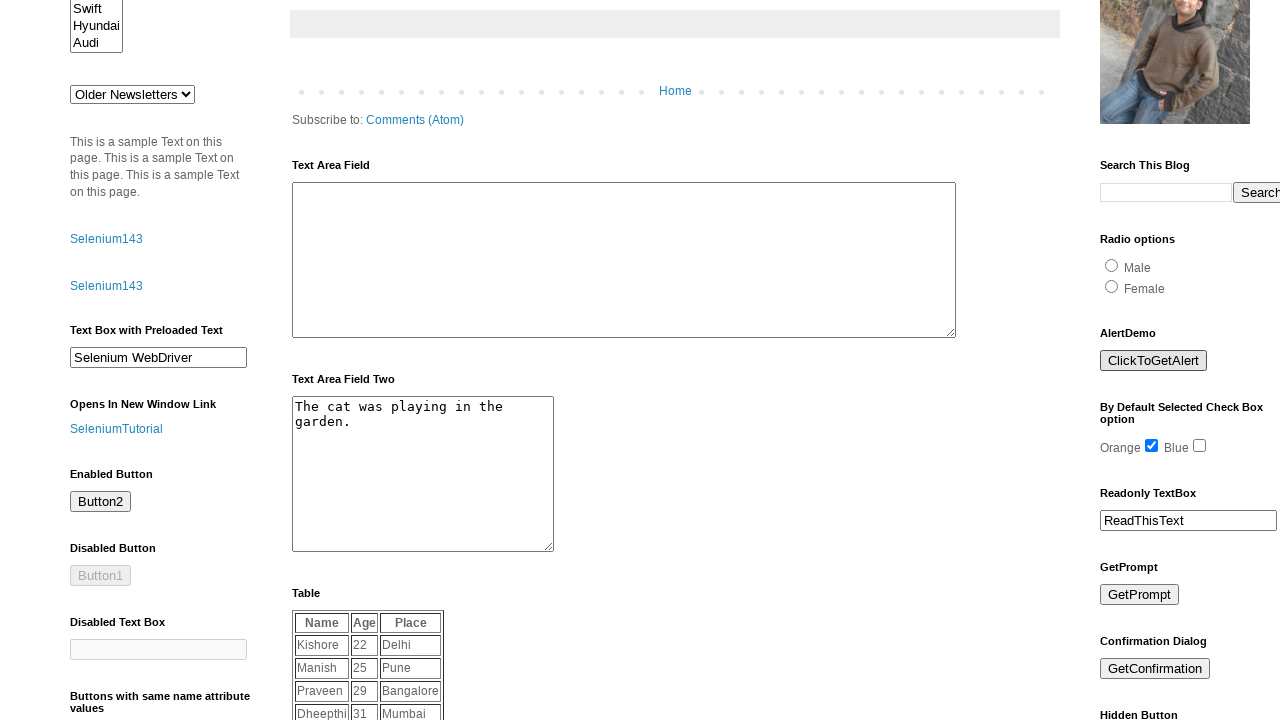